Navigates an Indian recipes website, clicks on a recipe category, clicks the "view all" button to see all recipes, and then opens a recipe page to verify recipe content is displayed.

Starting URL: https://www.harighotra.co.uk/indian-recipes/courses

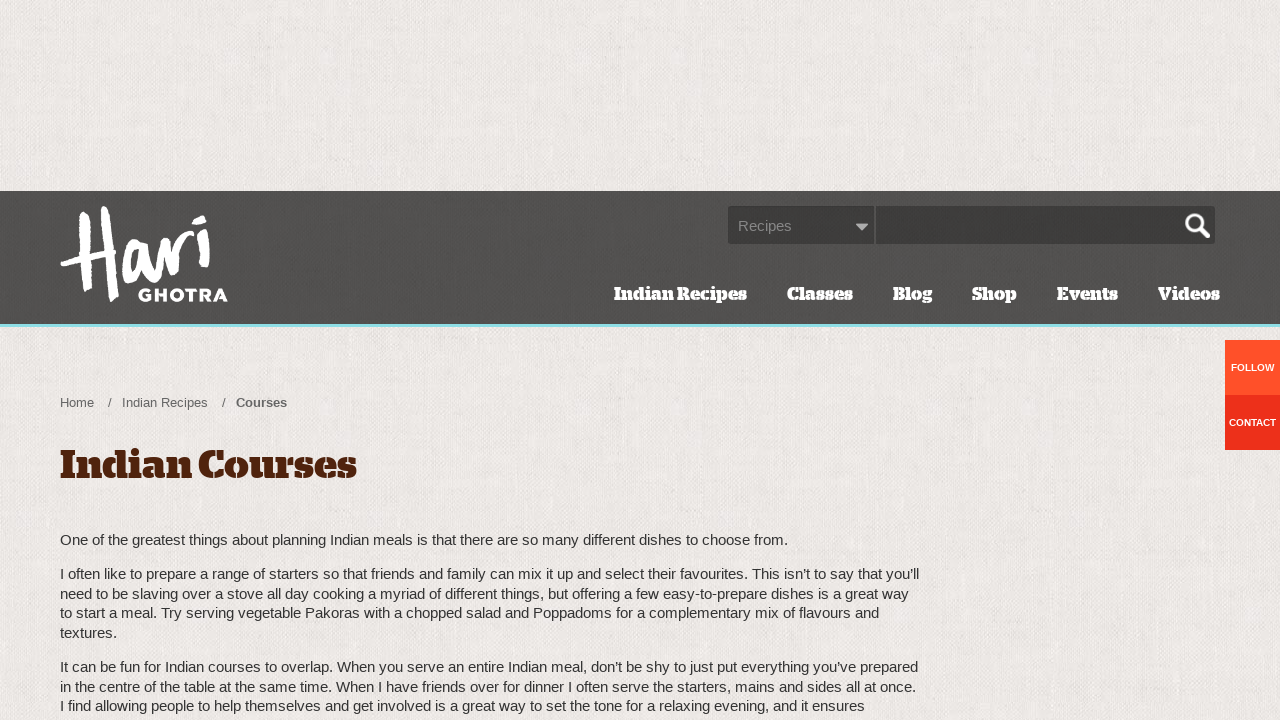

Waited for category tiles to load
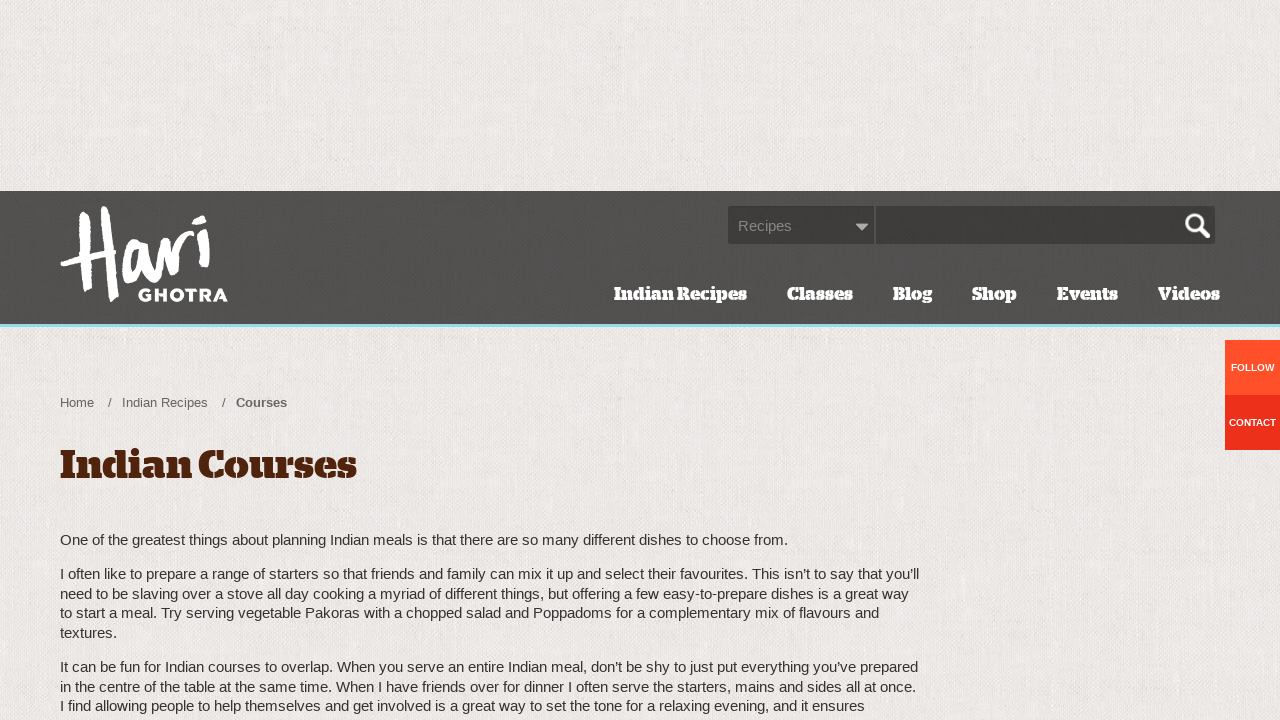

Clicked on the first recipe category at (190, 361) on .category article a >> nth=0
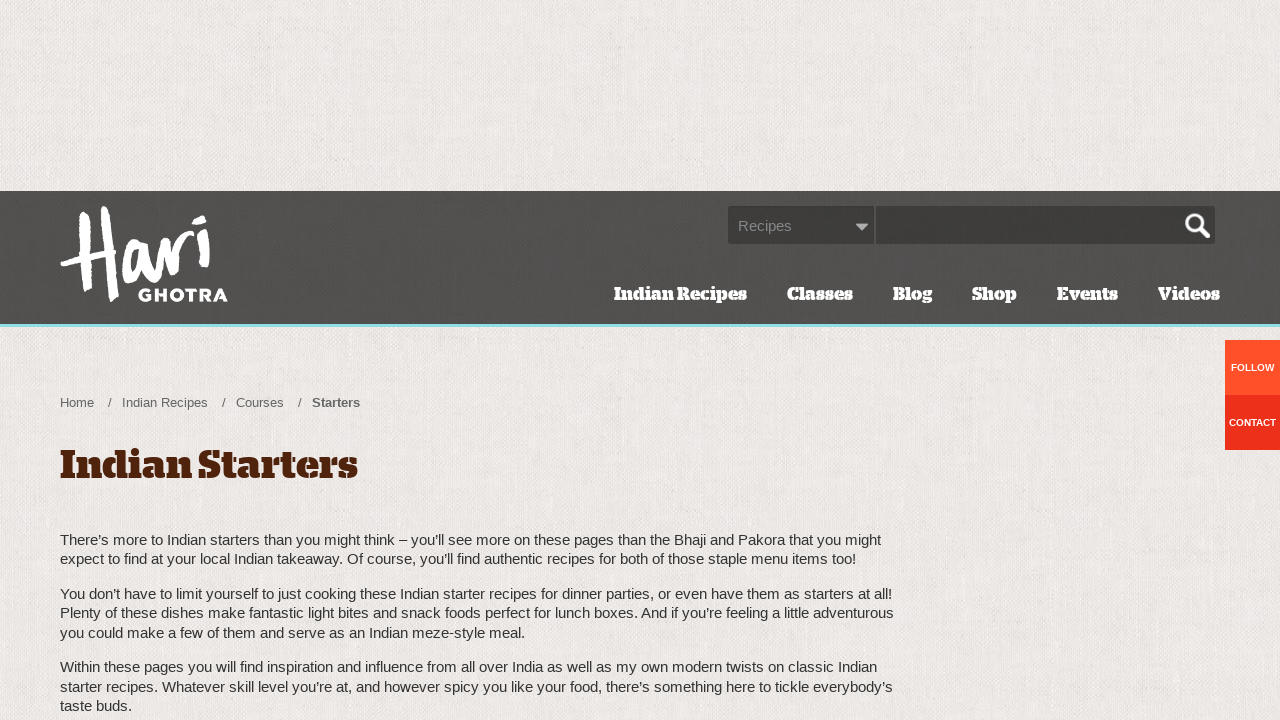

Waited for 'View All' button to load on category page
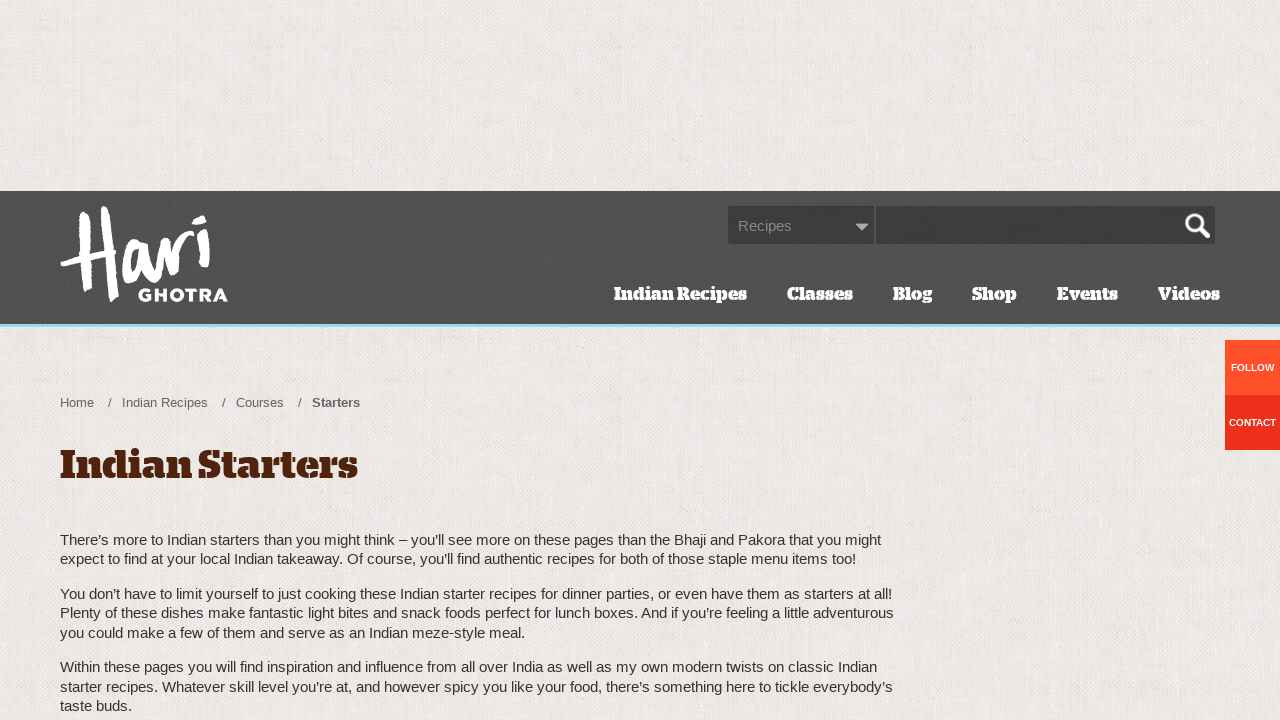

Clicked 'View All' button to see all recipes in category at (804, 361) on .view-all
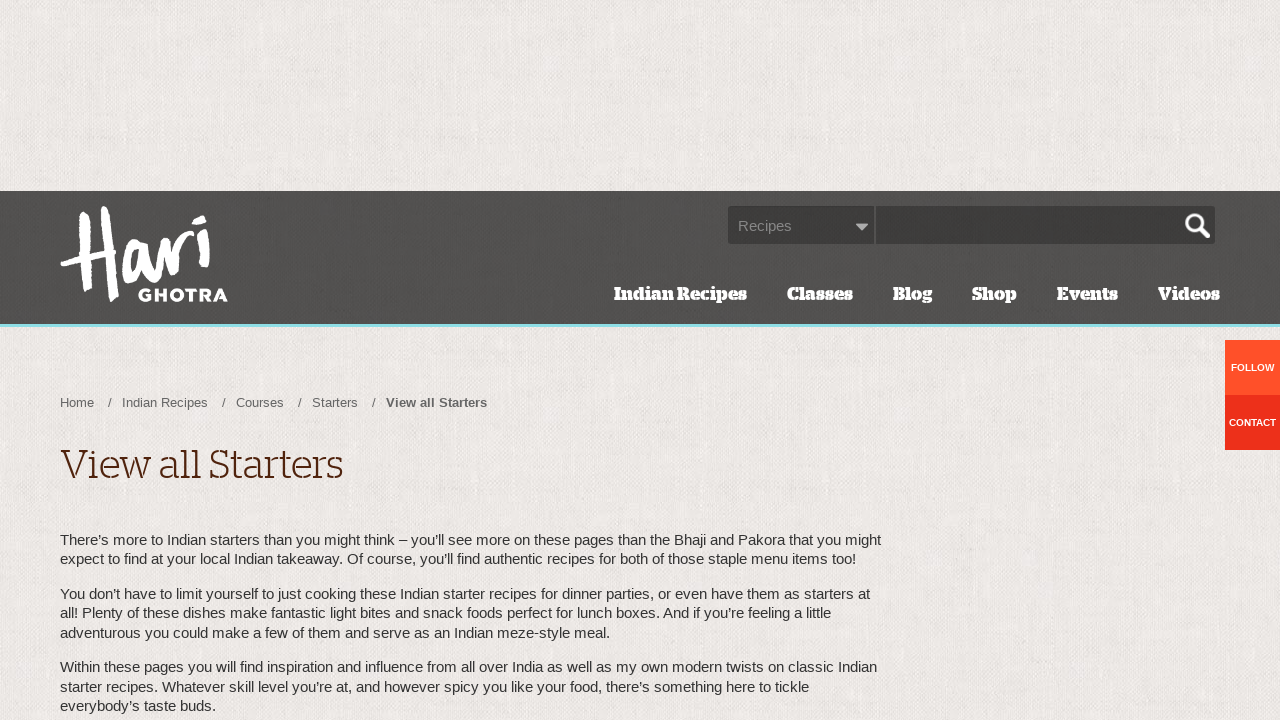

Waited for recipe tiles to load
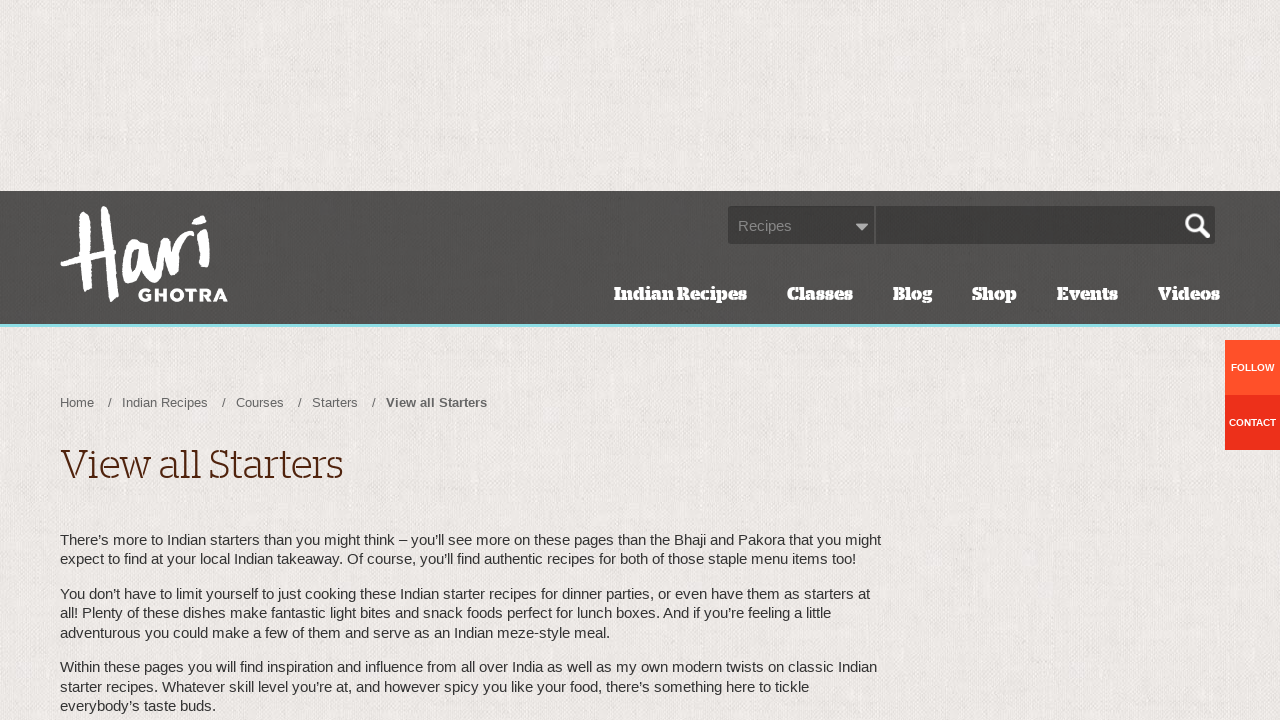

Clicked on the first recipe to open recipe page at (190, 360) on .tile article a >> nth=0
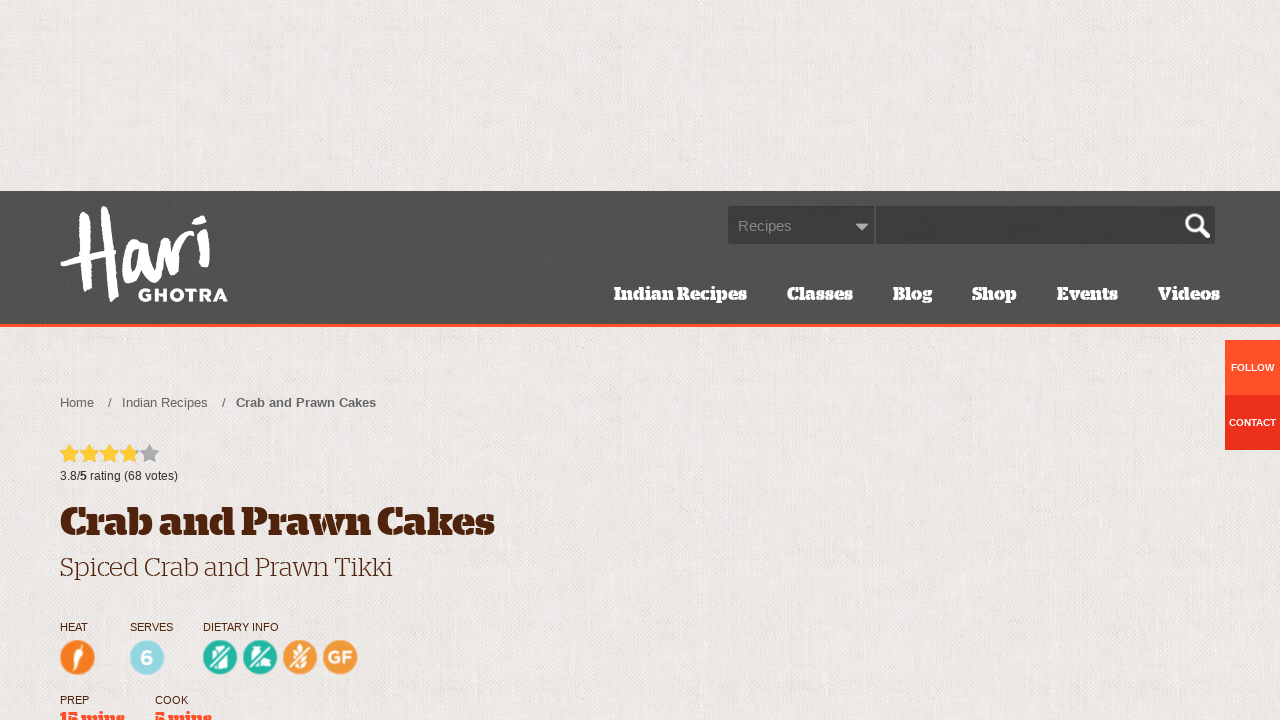

Waited for recipe page to load and verified recipe title is displayed
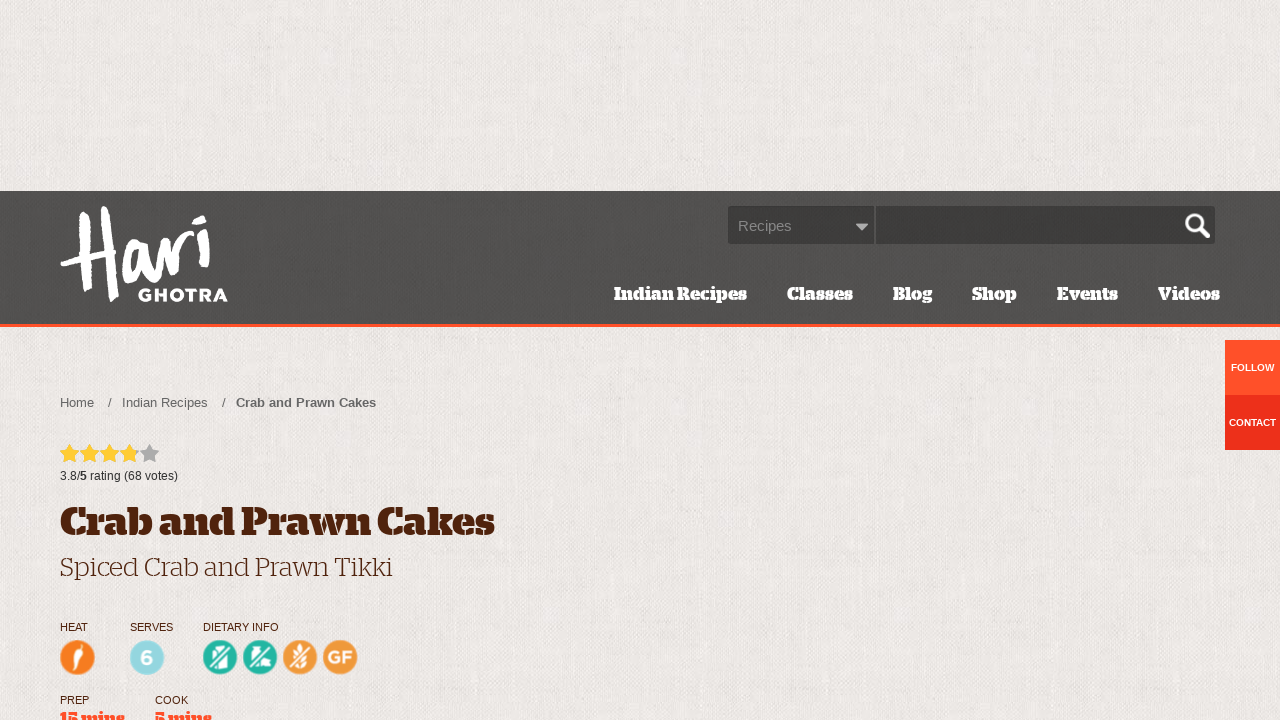

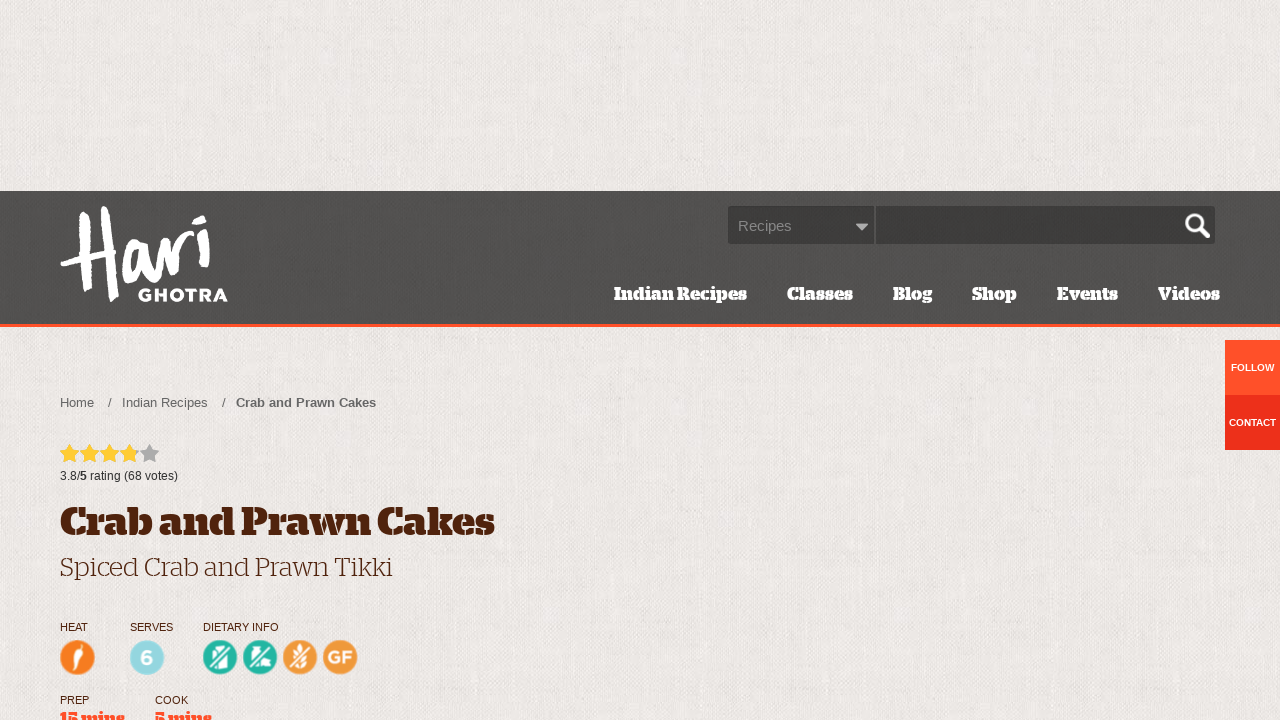